Tests navigation to the registration page by clicking the registration link on the homepage and verifying the URL changes to the expected registration URL.

Starting URL: https://qa.koel.app/

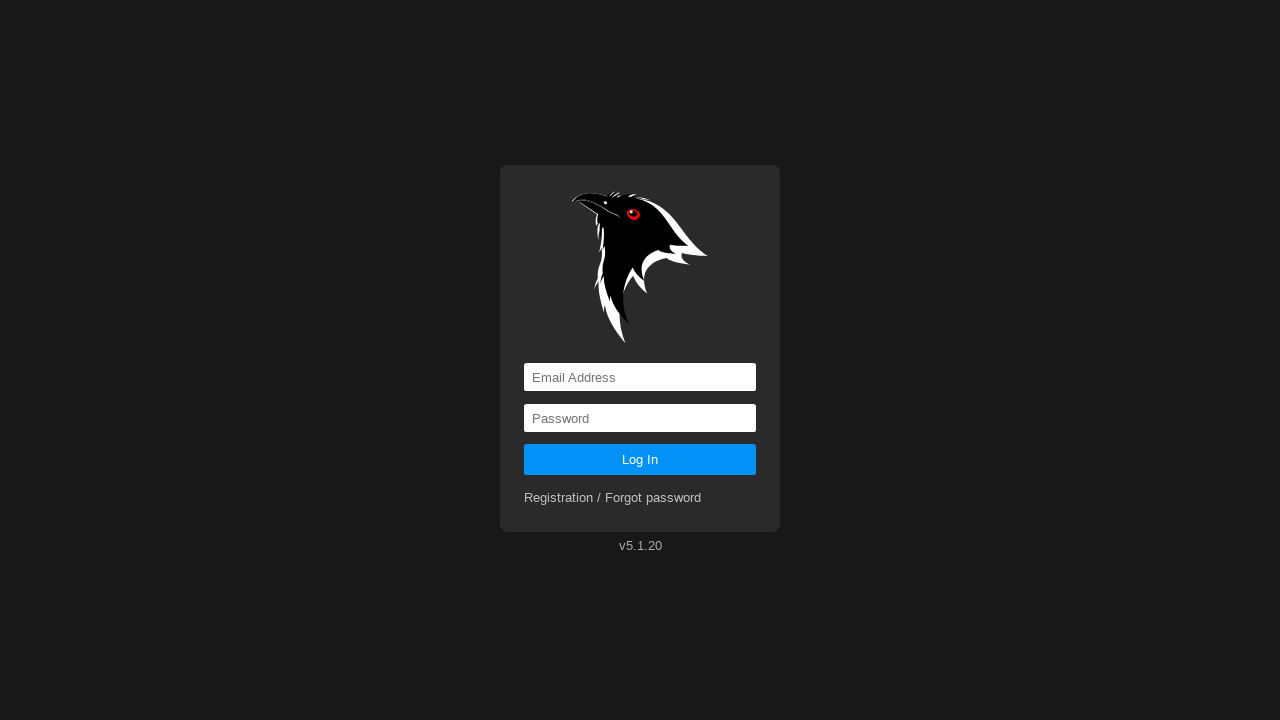

Registration link selector appeared on homepage
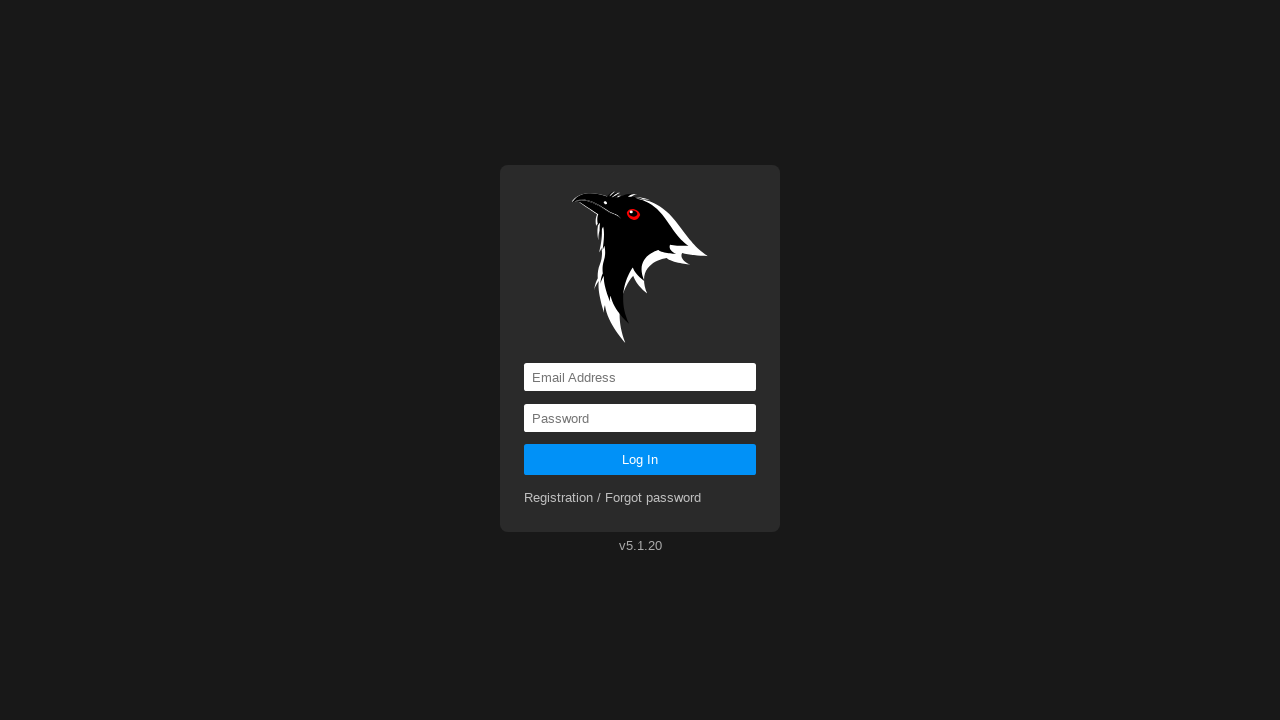

Clicked registration link on homepage at (613, 498) on a[href='registration']
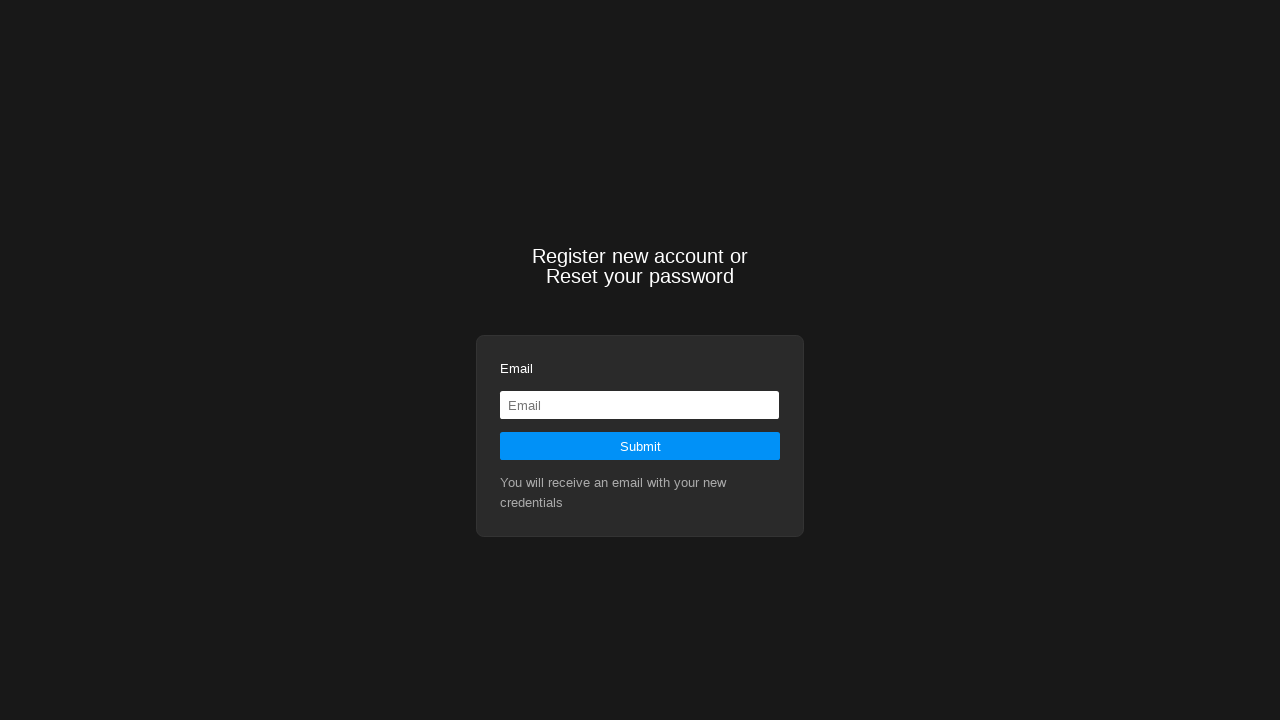

Page navigated to registration URL
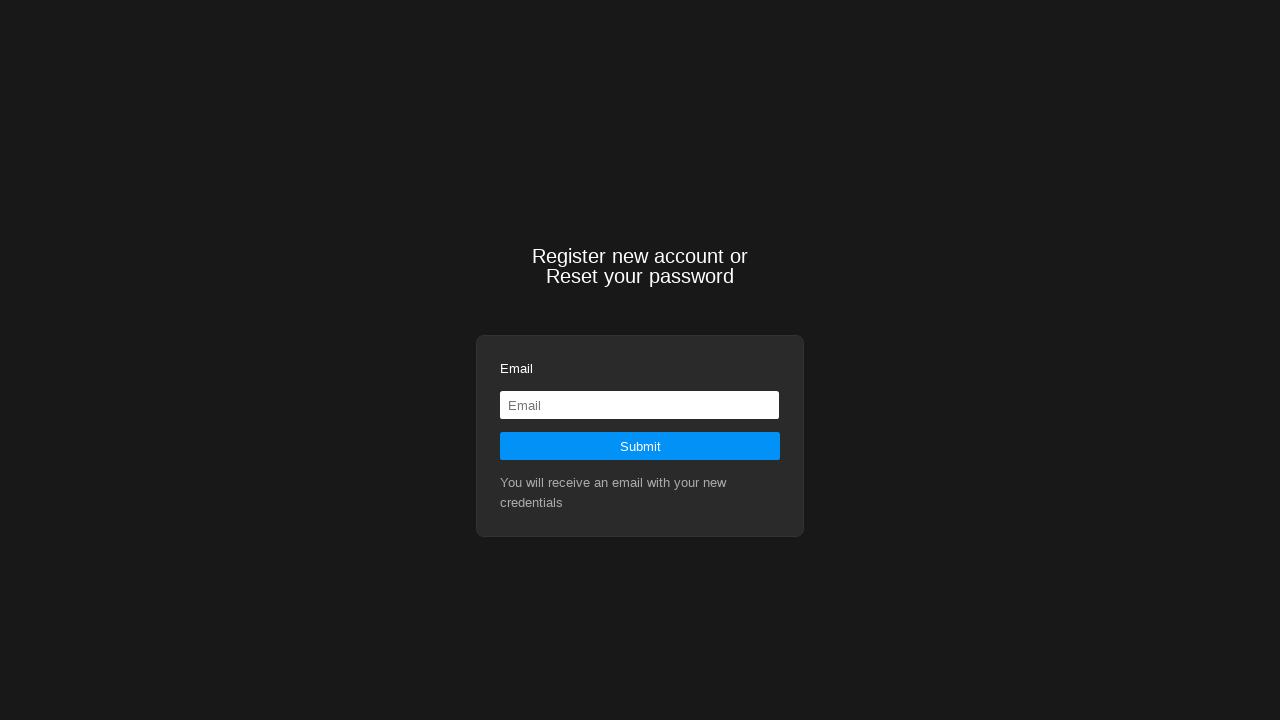

Verified current URL matches expected registration URL
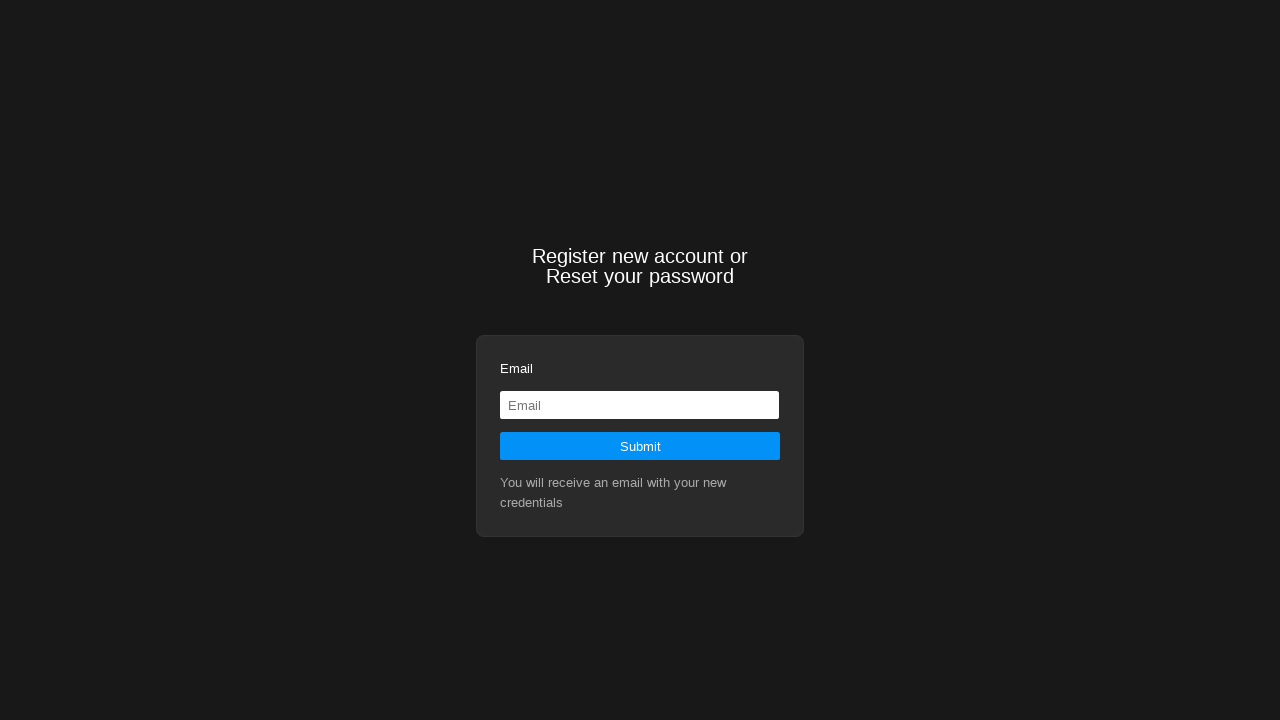

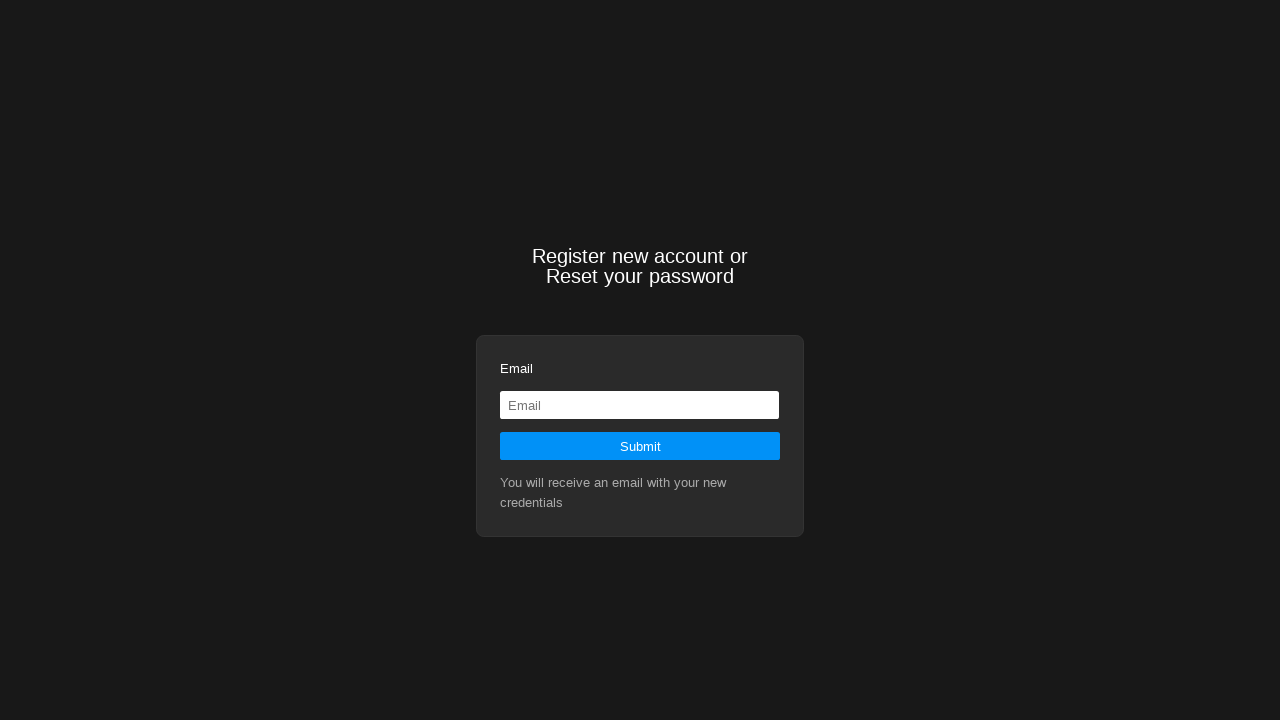